Tests dropdown selection by clicking on the input box and selecting a single choice from the combo tree

Starting URL: https://www.jqueryscript.net/demo/Drop-Down-Combo-Tree/

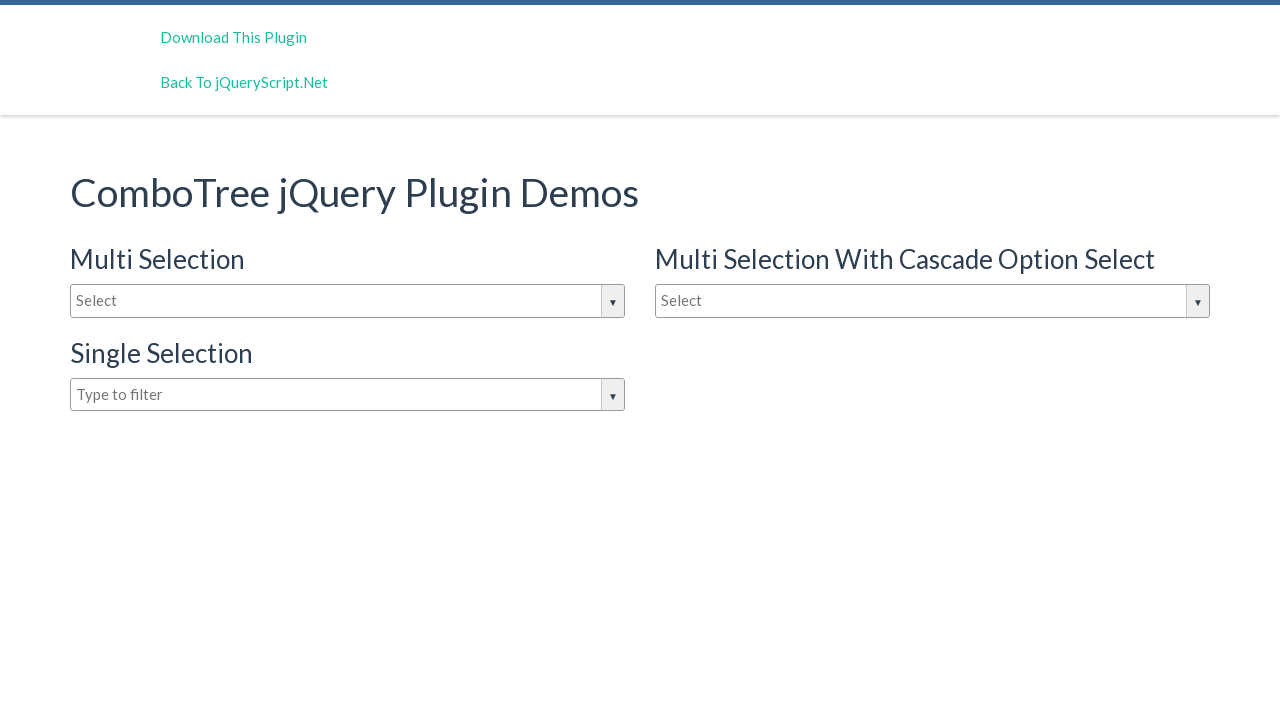

Clicked on dropdown input box to open combo tree options at (348, 301) on #justAnInputBox
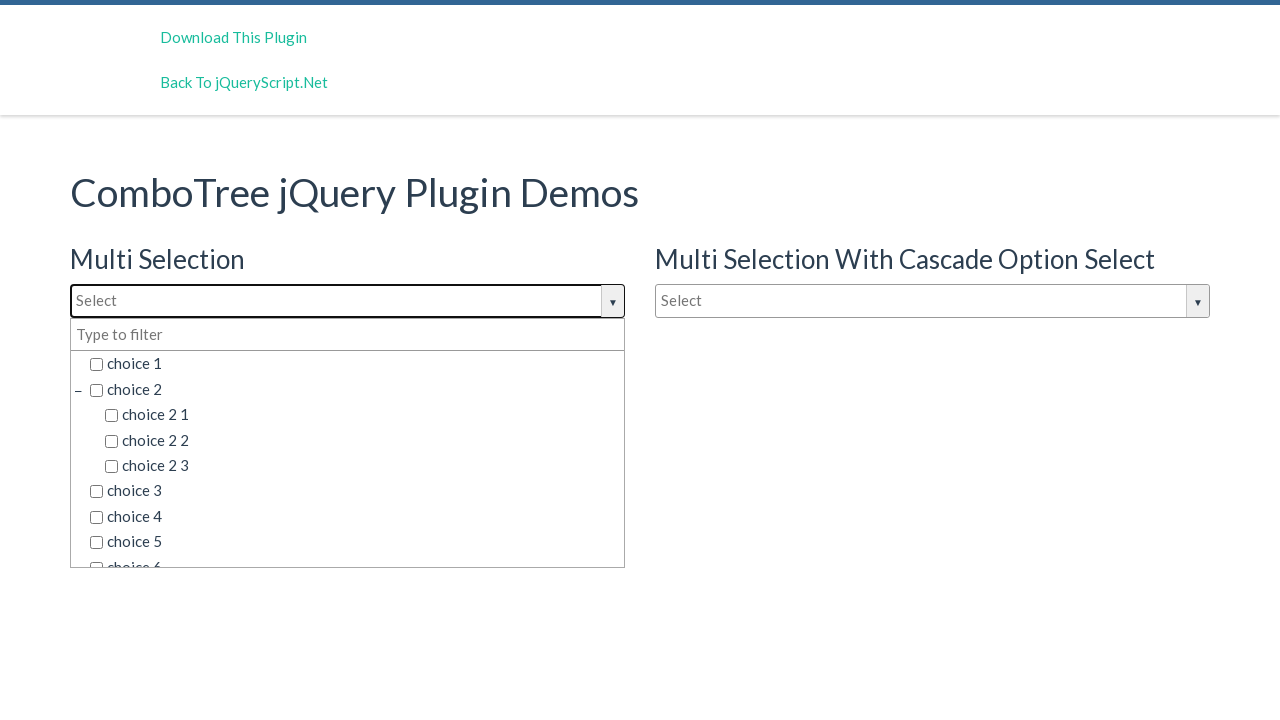

Waited for dropdown options to become visible
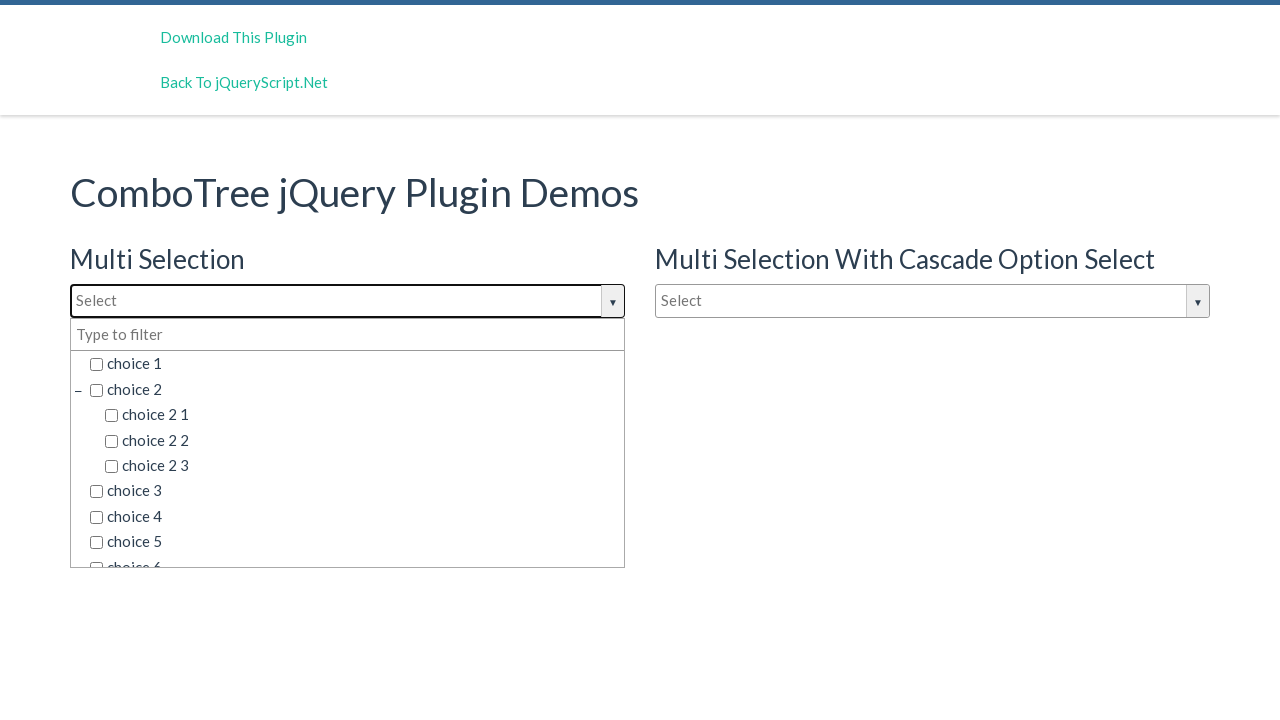

Selected 'choice 1' from the combo tree dropdown at (355, 364) on span.comboTreeItemTitle:has-text('choice 1')
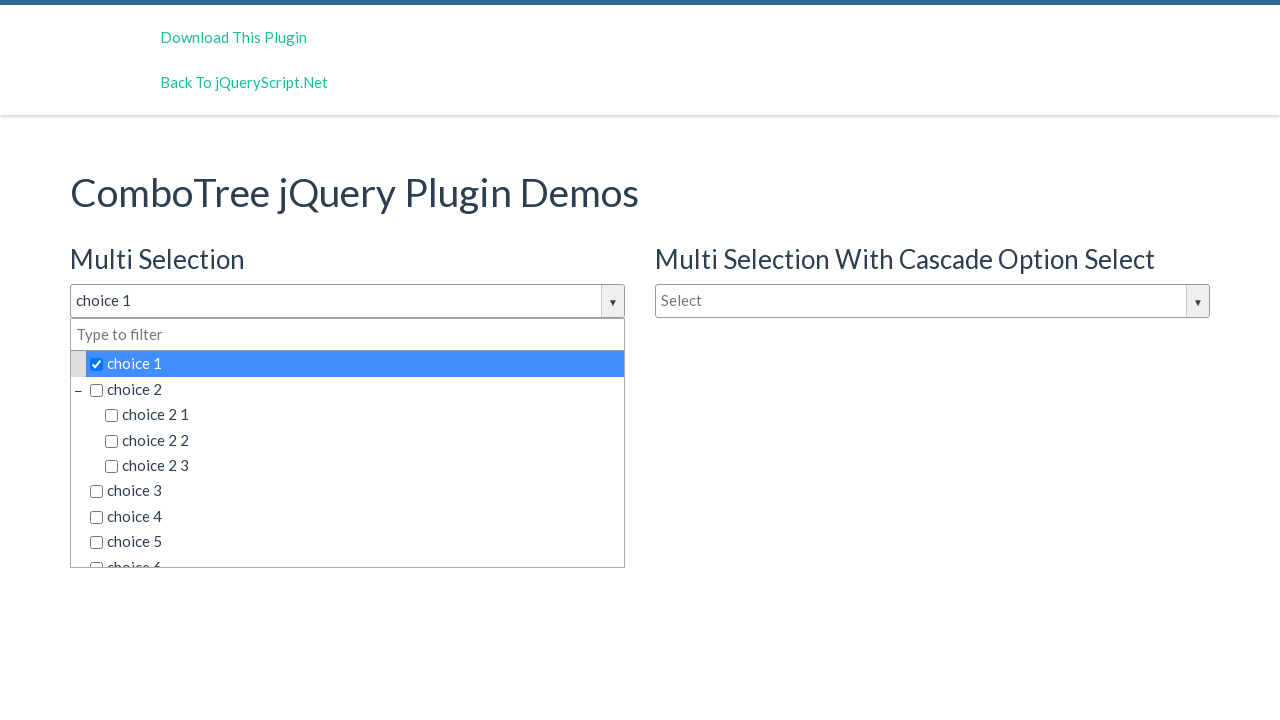

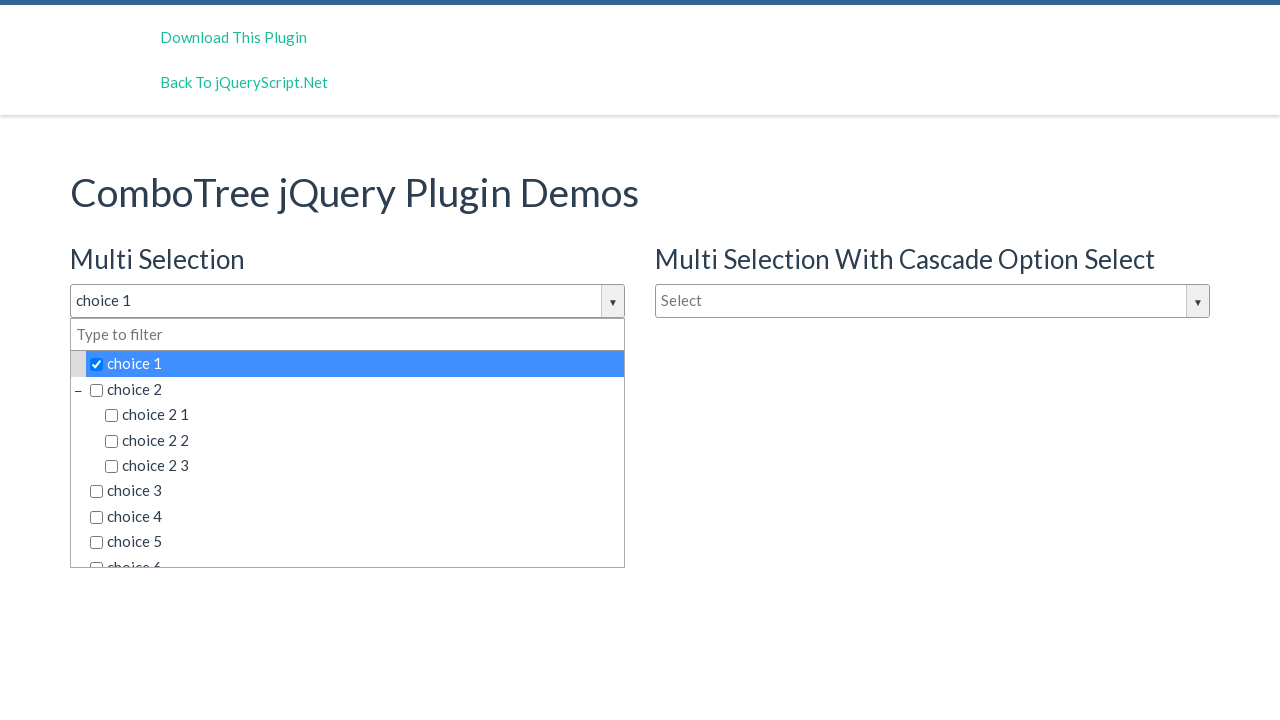